Tests editing a todo item by double-clicking, entering new text, and pressing Enter

Starting URL: https://demo.playwright.dev/todomvc

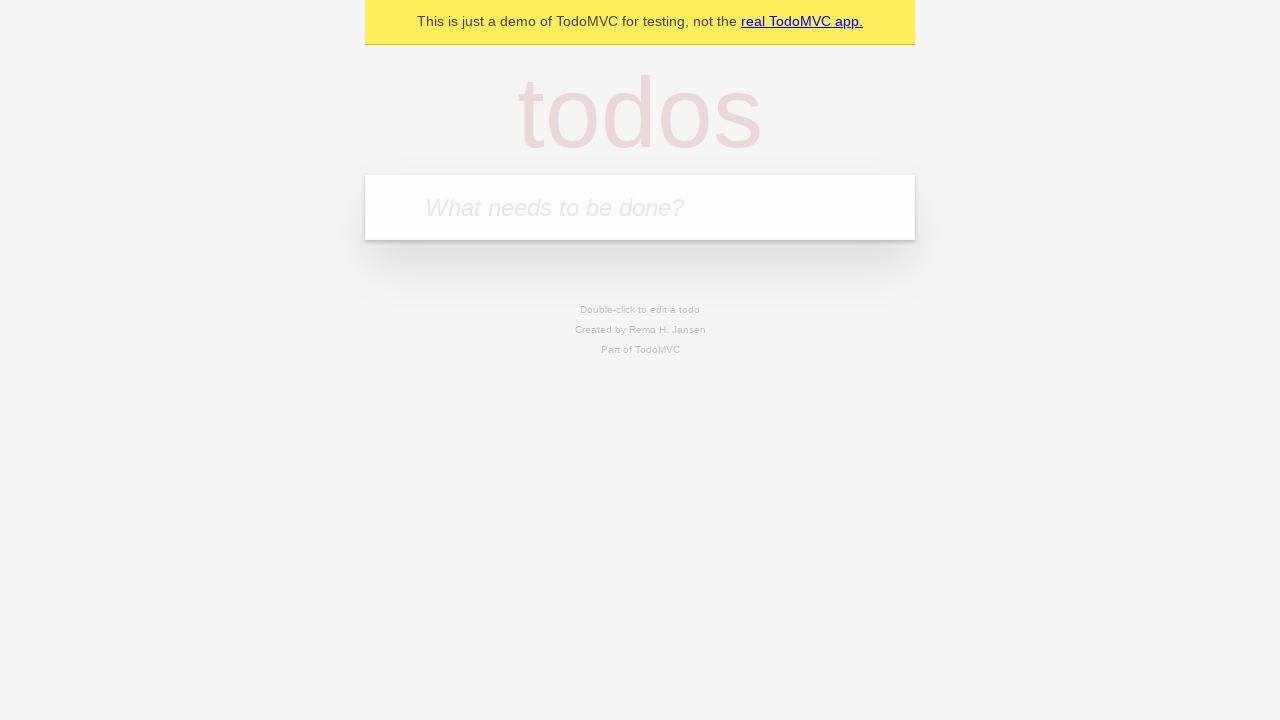

Filled todo input with 'buy some cheese' on internal:attr=[placeholder="What needs to be done?"i]
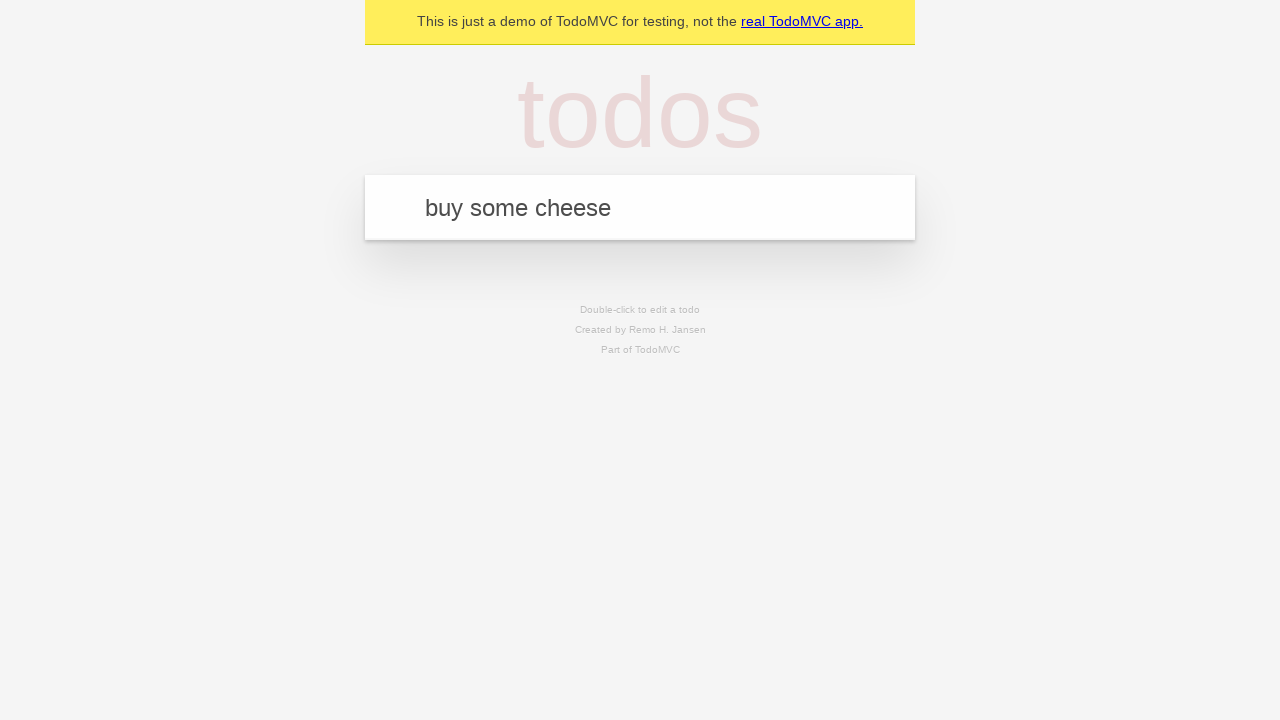

Pressed Enter to create todo 'buy some cheese' on internal:attr=[placeholder="What needs to be done?"i]
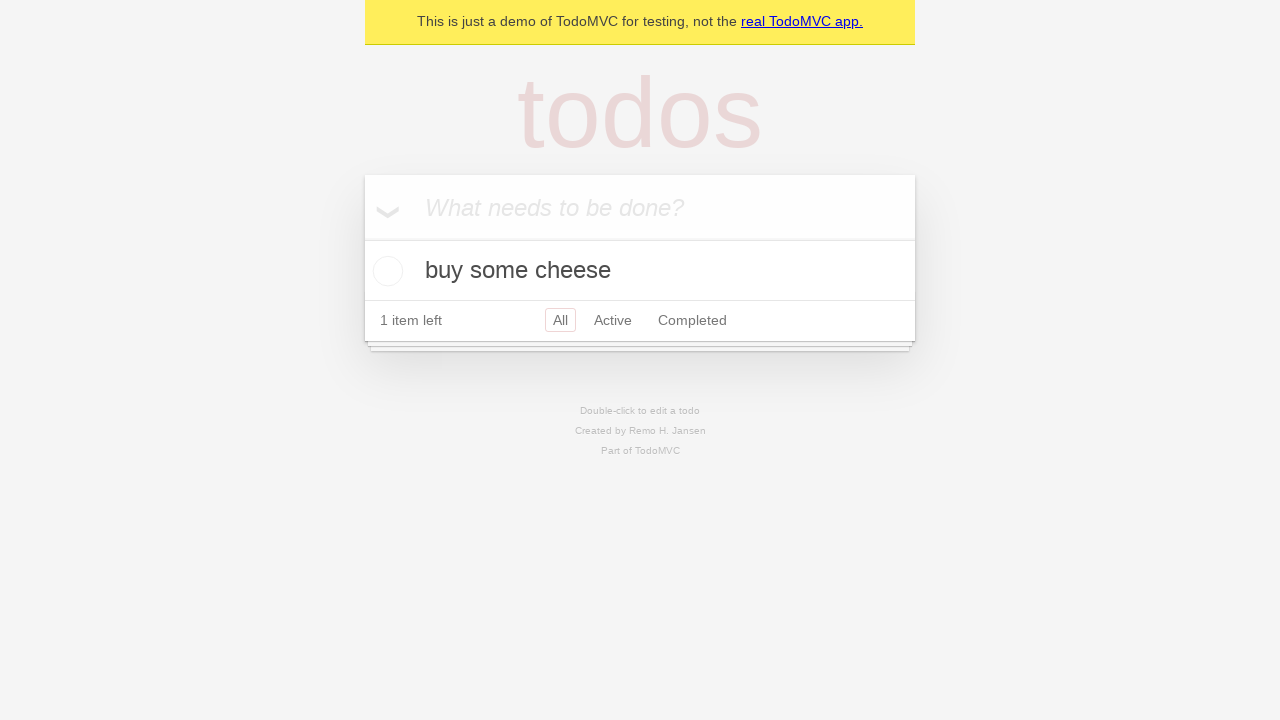

Filled todo input with 'feed the cat' on internal:attr=[placeholder="What needs to be done?"i]
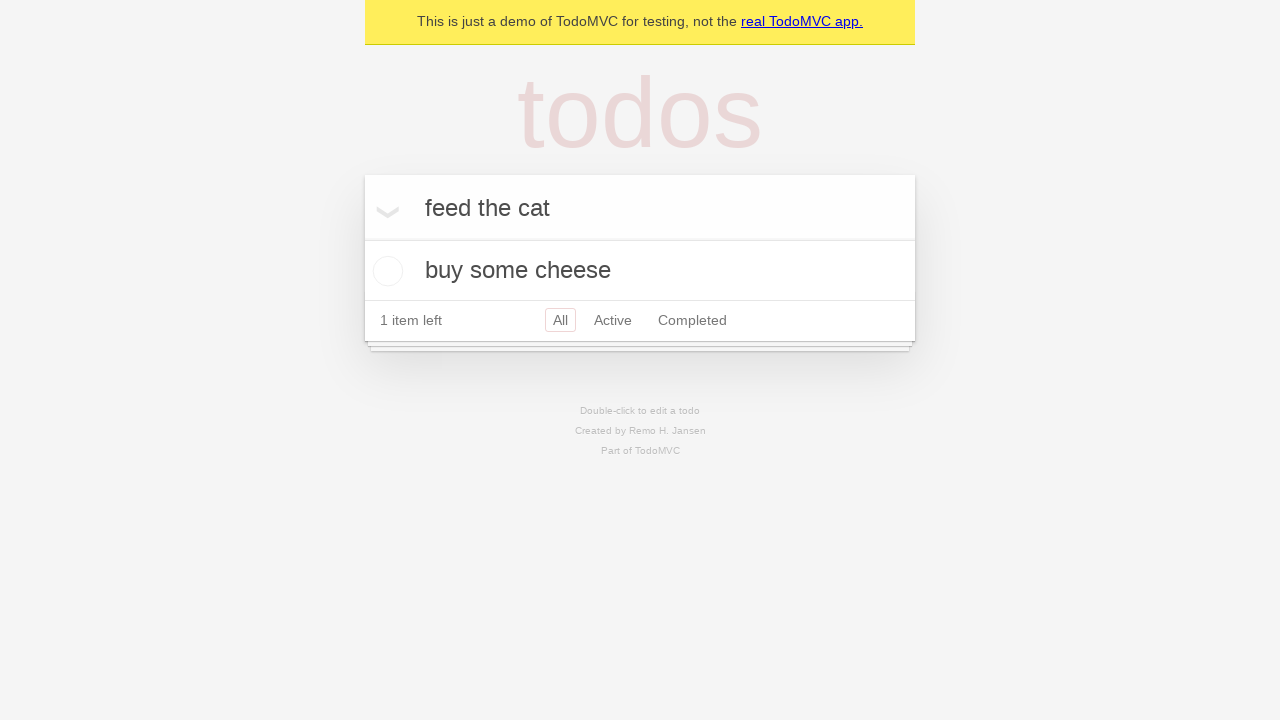

Pressed Enter to create todo 'feed the cat' on internal:attr=[placeholder="What needs to be done?"i]
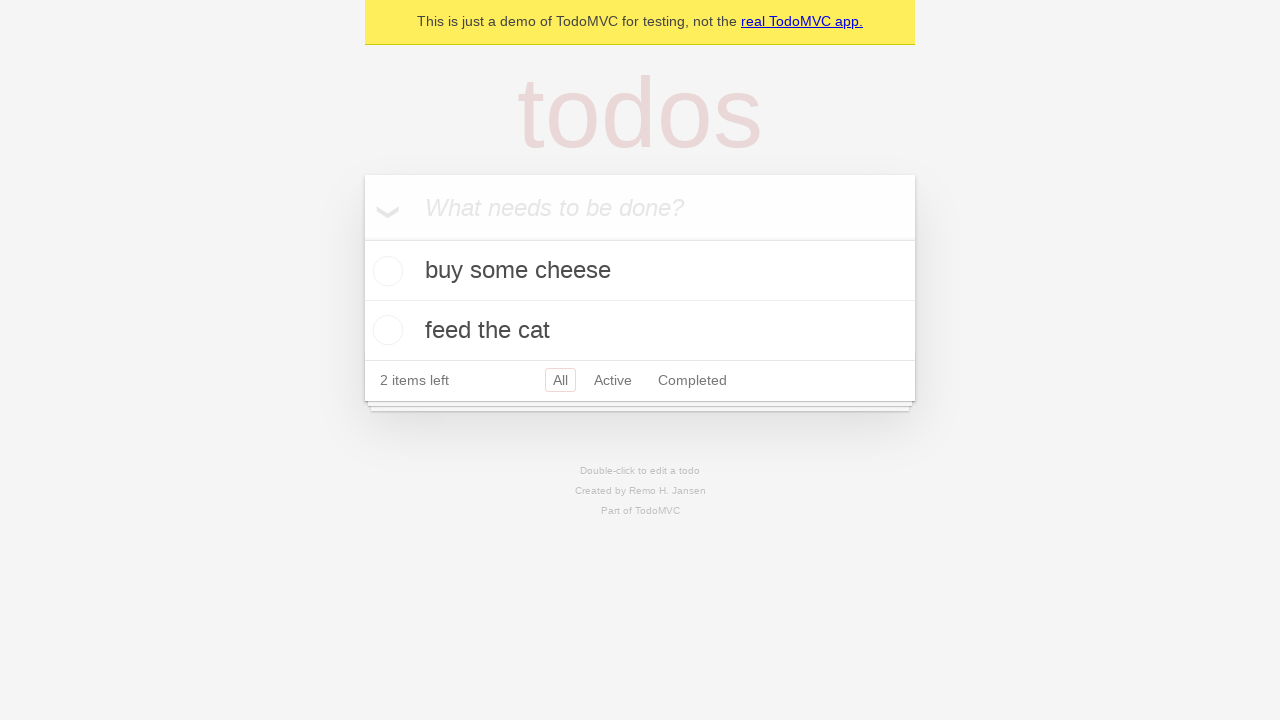

Filled todo input with 'book a doctors appointment' on internal:attr=[placeholder="What needs to be done?"i]
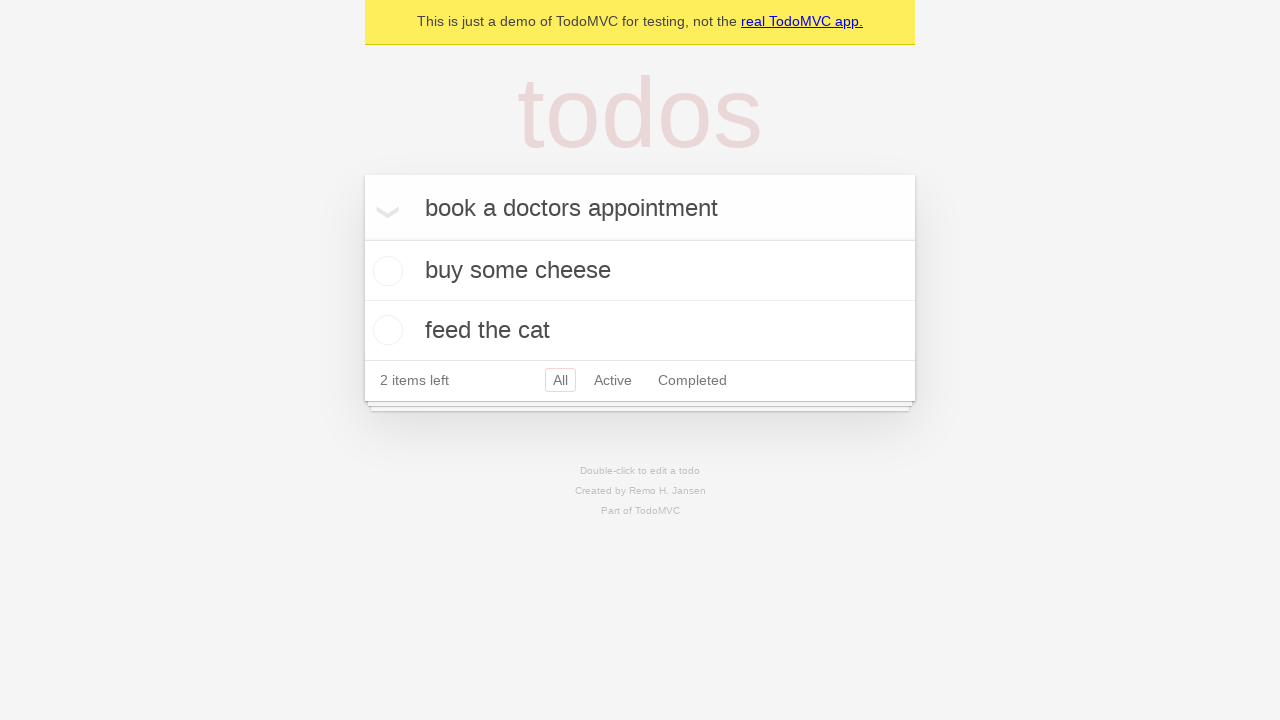

Pressed Enter to create todo 'book a doctors appointment' on internal:attr=[placeholder="What needs to be done?"i]
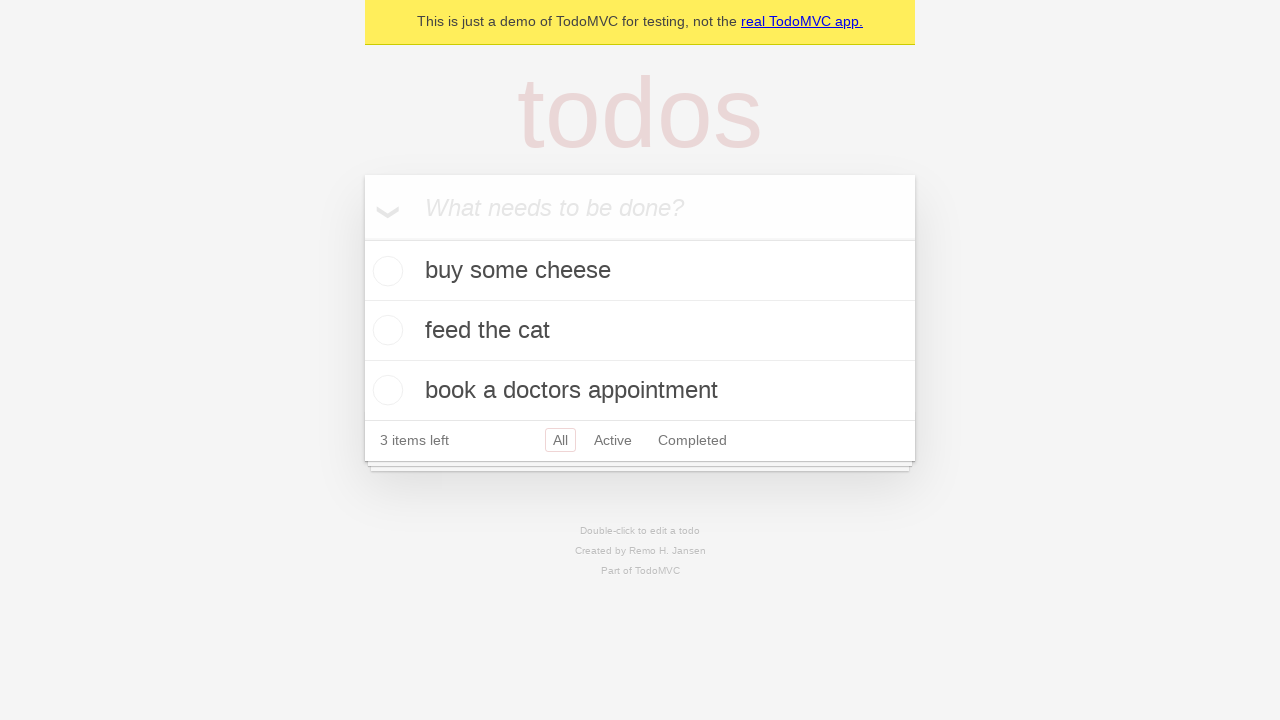

Located all todo items
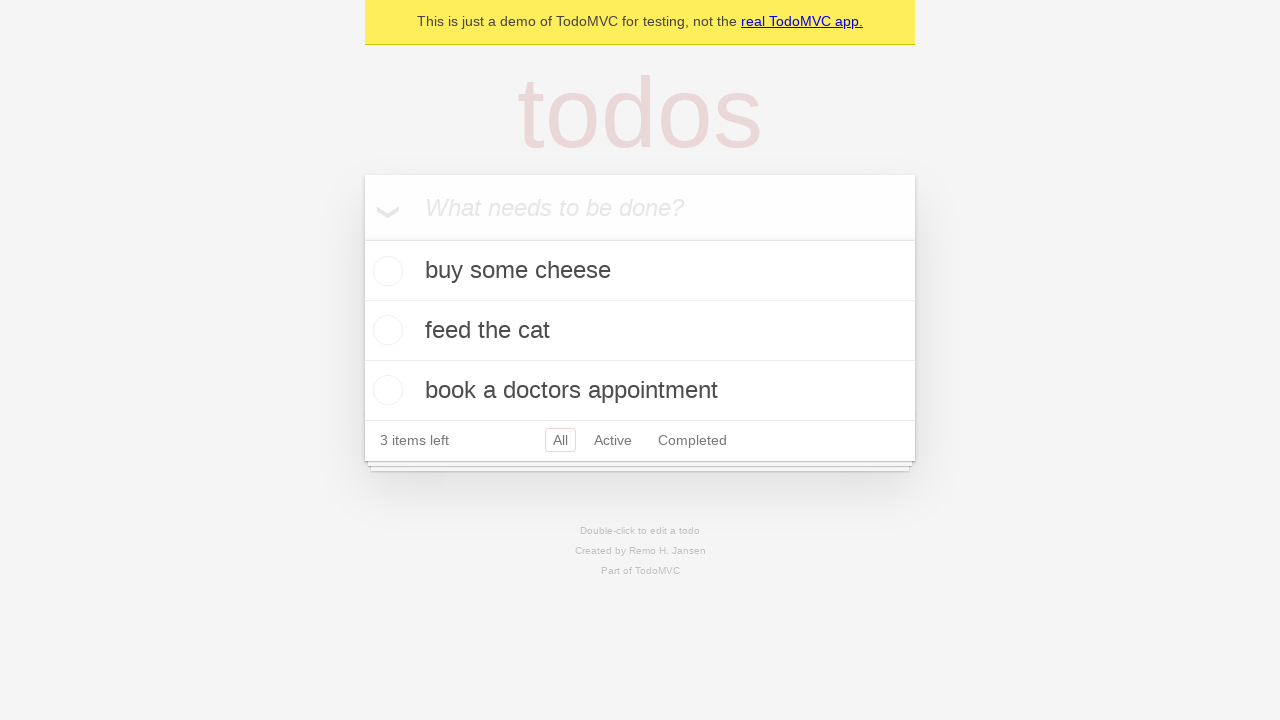

Selected the second todo item
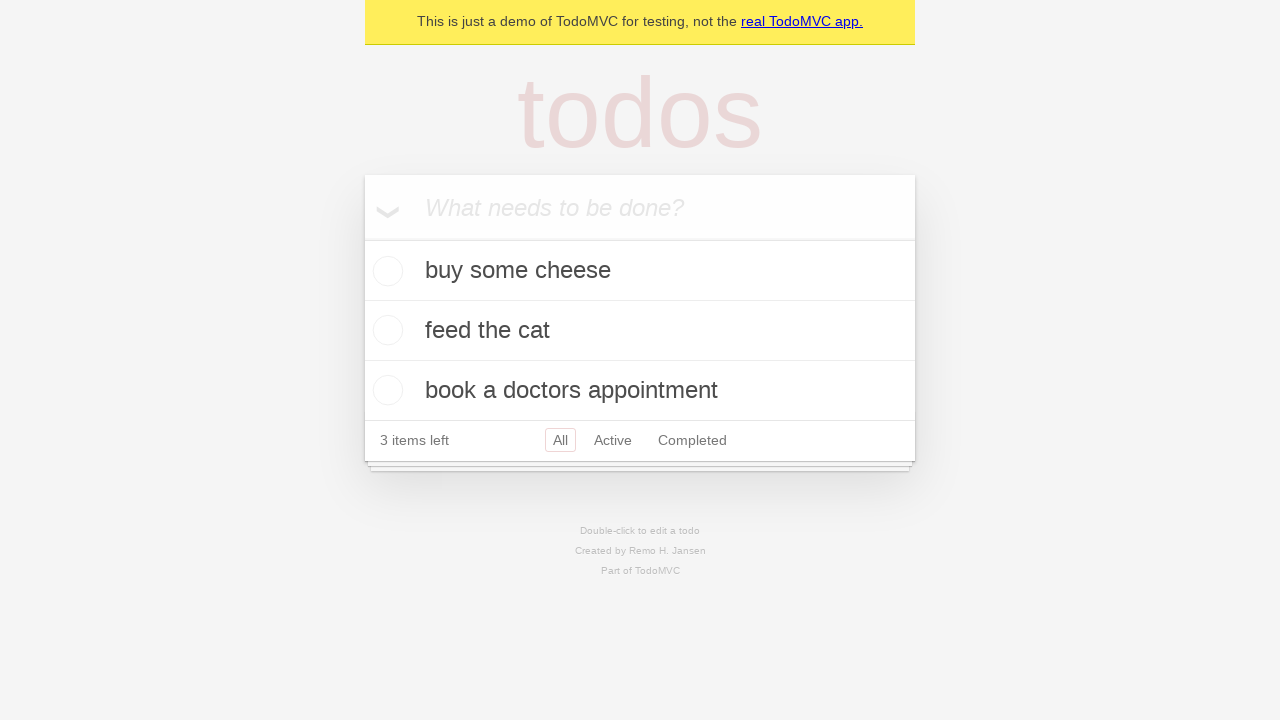

Double-clicked second todo item to enter edit mode at (640, 331) on internal:testid=[data-testid="todo-item"s] >> nth=1
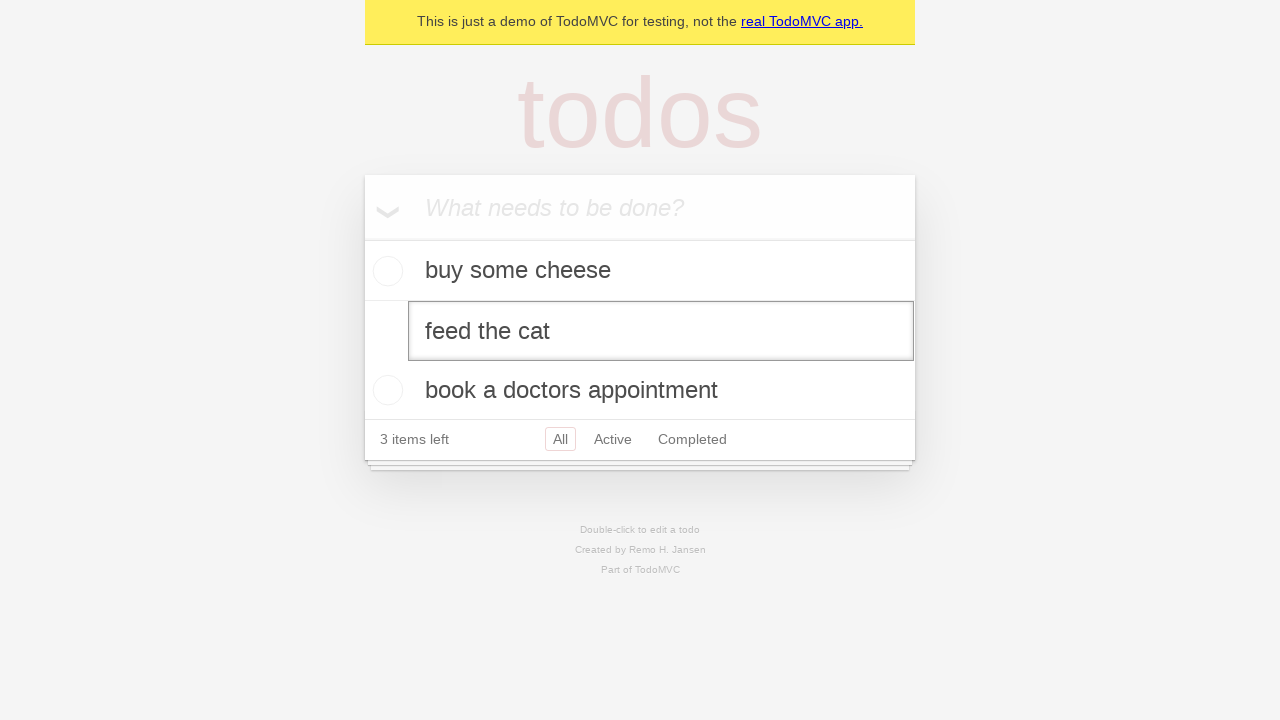

Filled edit textbox with 'buy some sausages' on internal:testid=[data-testid="todo-item"s] >> nth=1 >> internal:role=textbox[nam
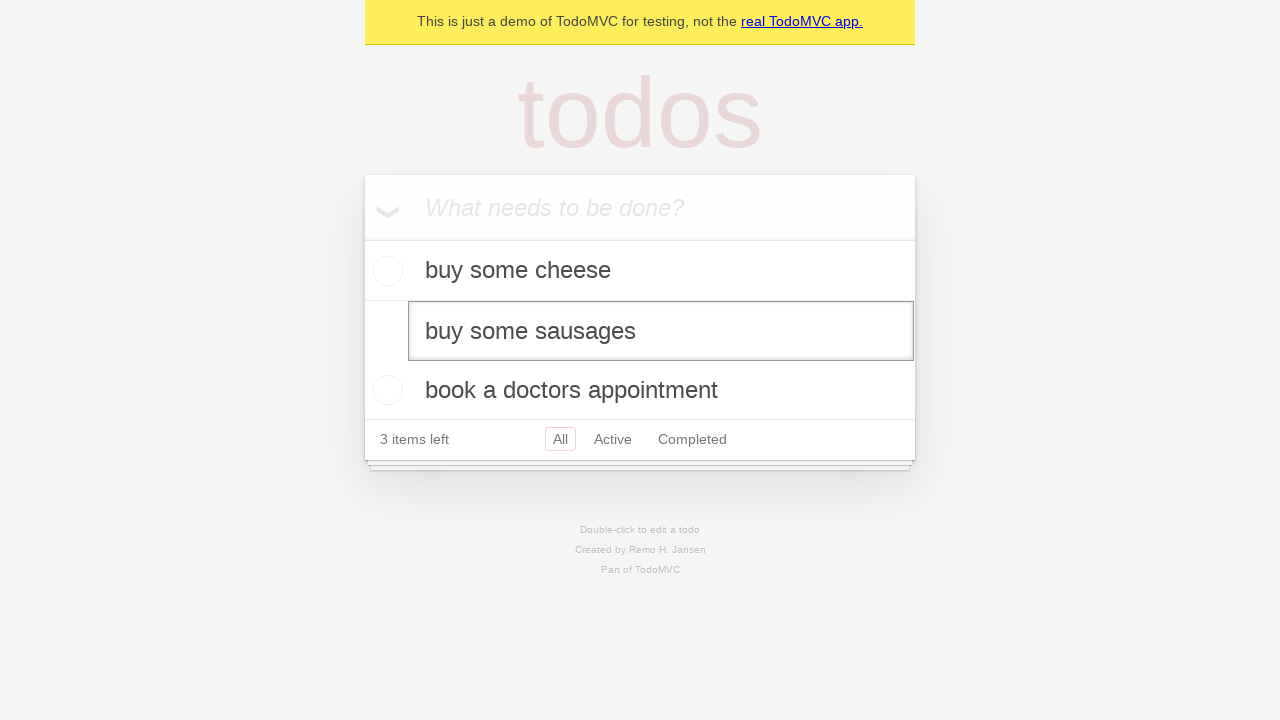

Pressed Enter to save edited todo item on internal:testid=[data-testid="todo-item"s] >> nth=1 >> internal:role=textbox[nam
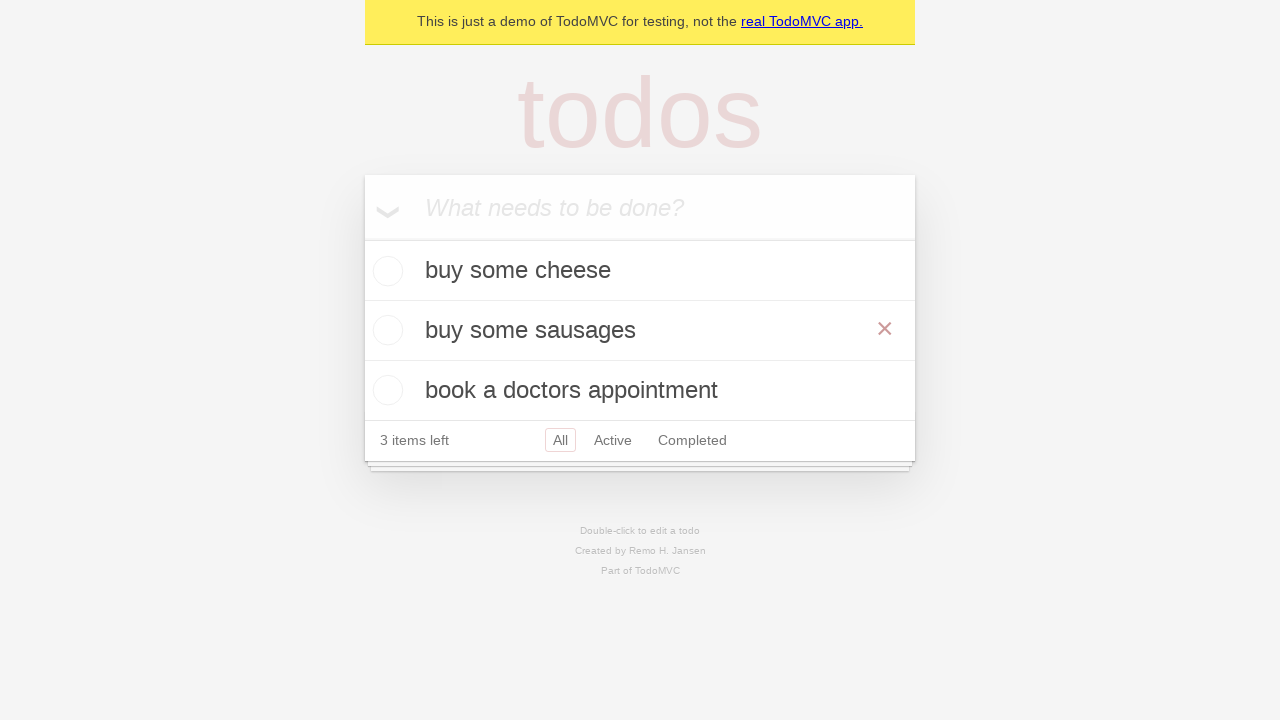

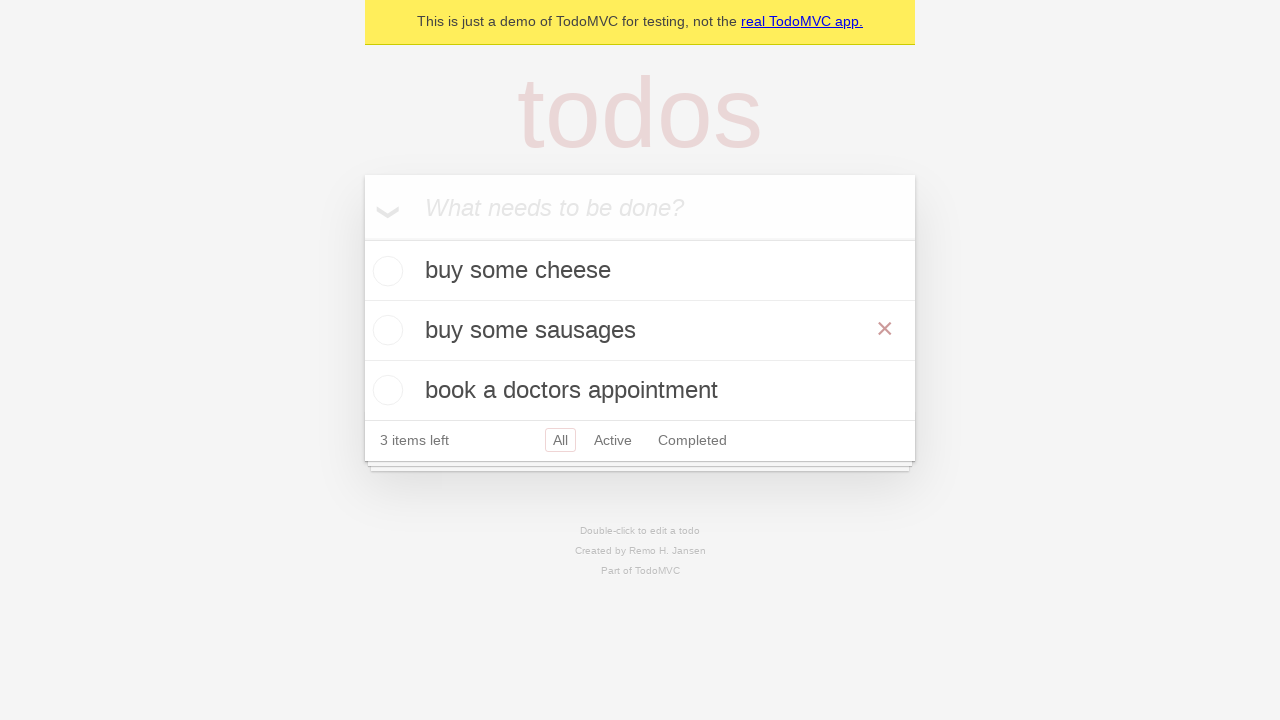